Tests GitHub's advanced search form by filling in search term, repository owner, date filter, and language selection, then submitting the form and waiting for results to load.

Starting URL: https://github.com/search/advanced

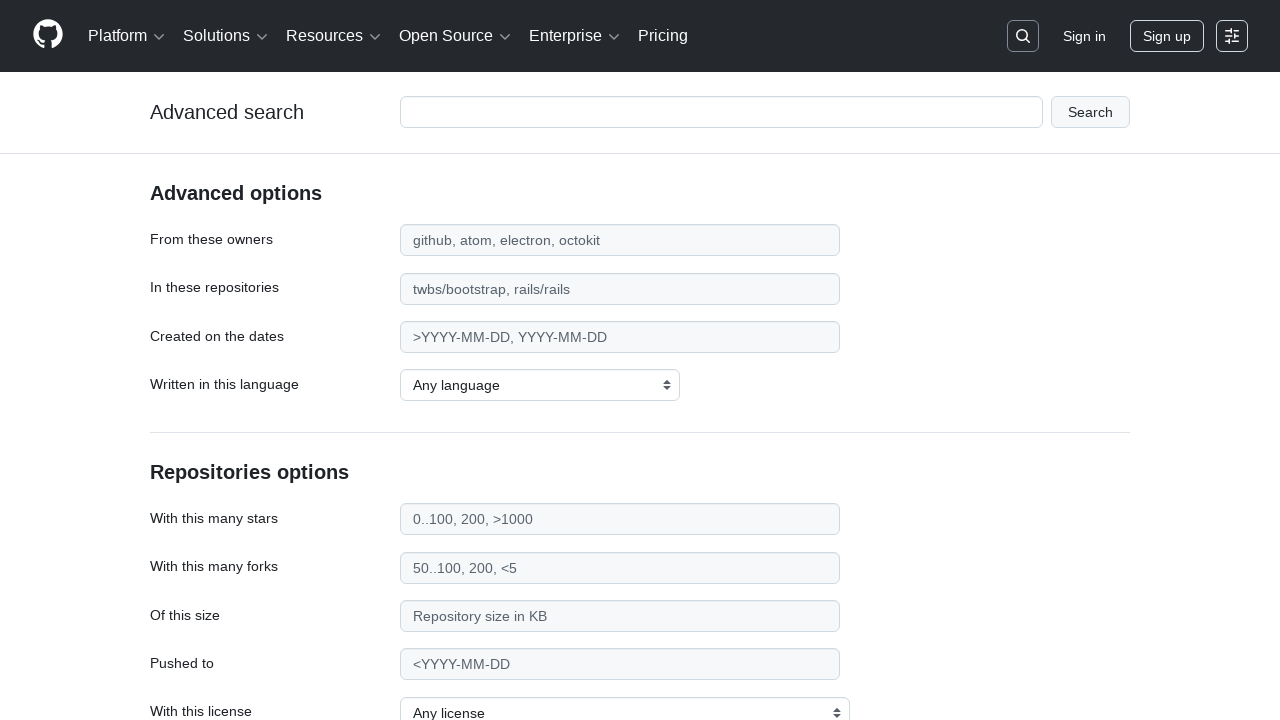

Filled search term field with 'apify-js' on #adv_code_search input.js-advanced-search-input
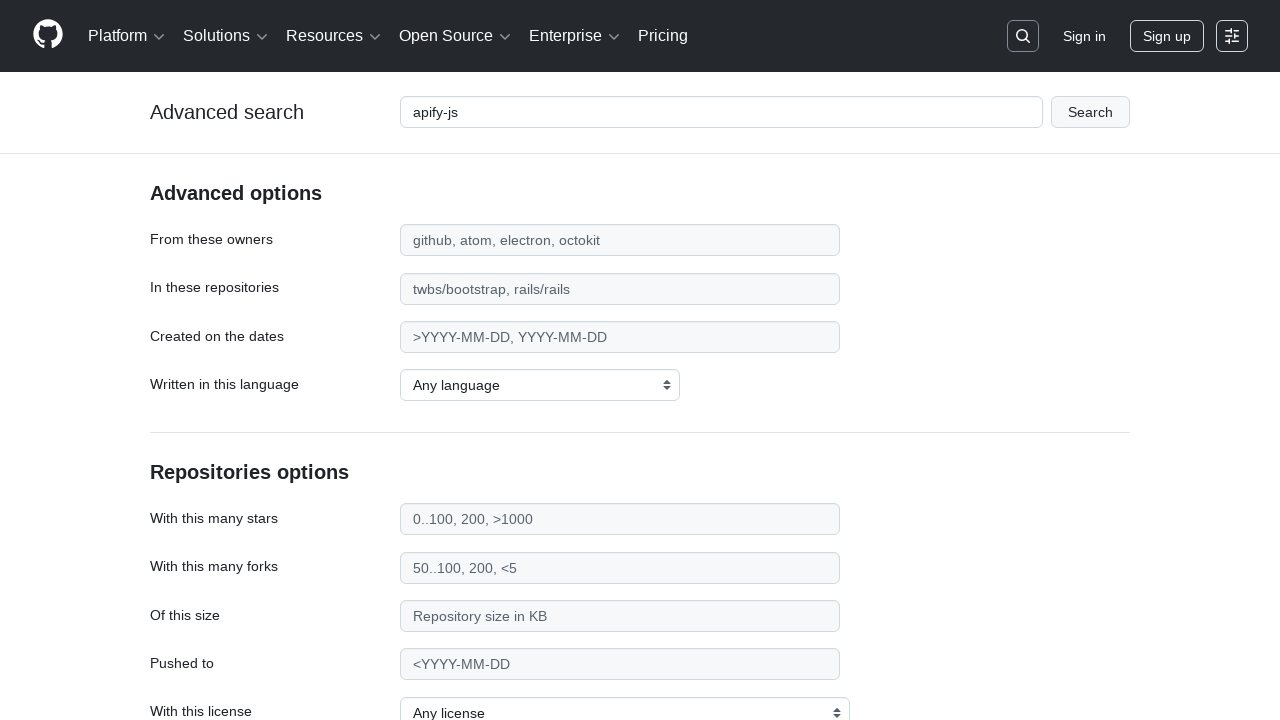

Filled repository owner field with 'apify' on #search_from
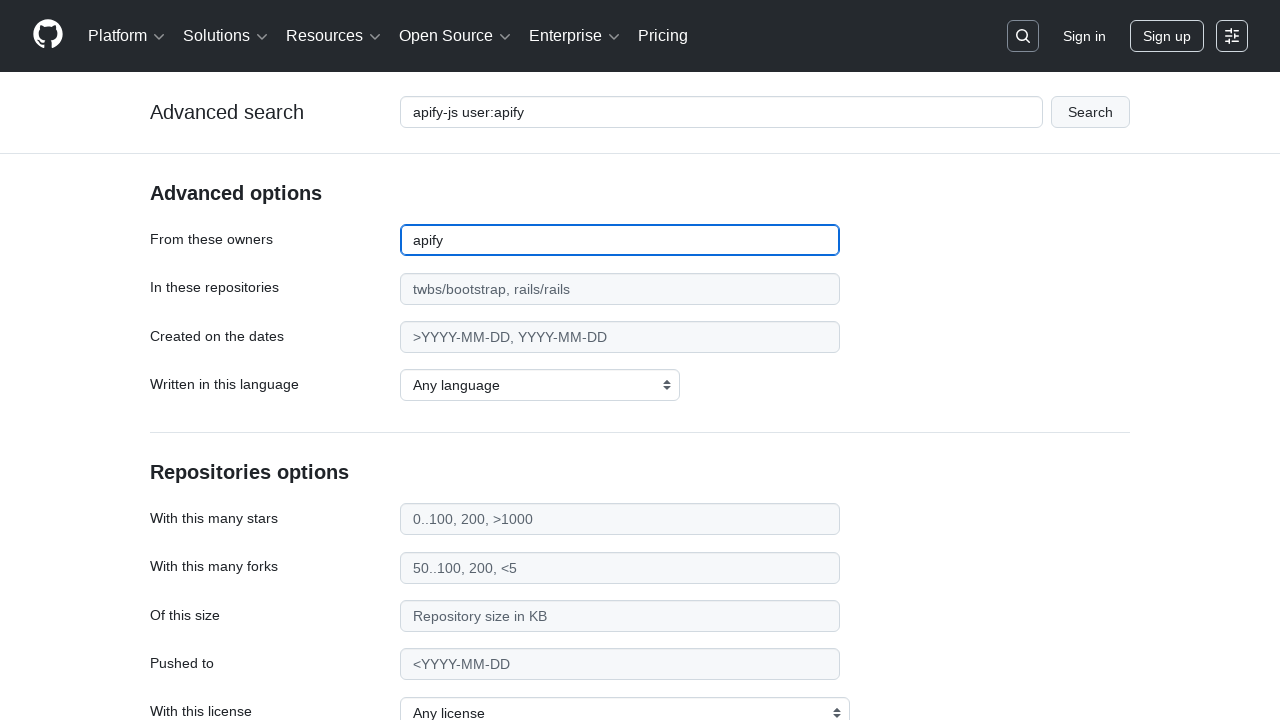

Filled date filter field with '>2015' on #search_date
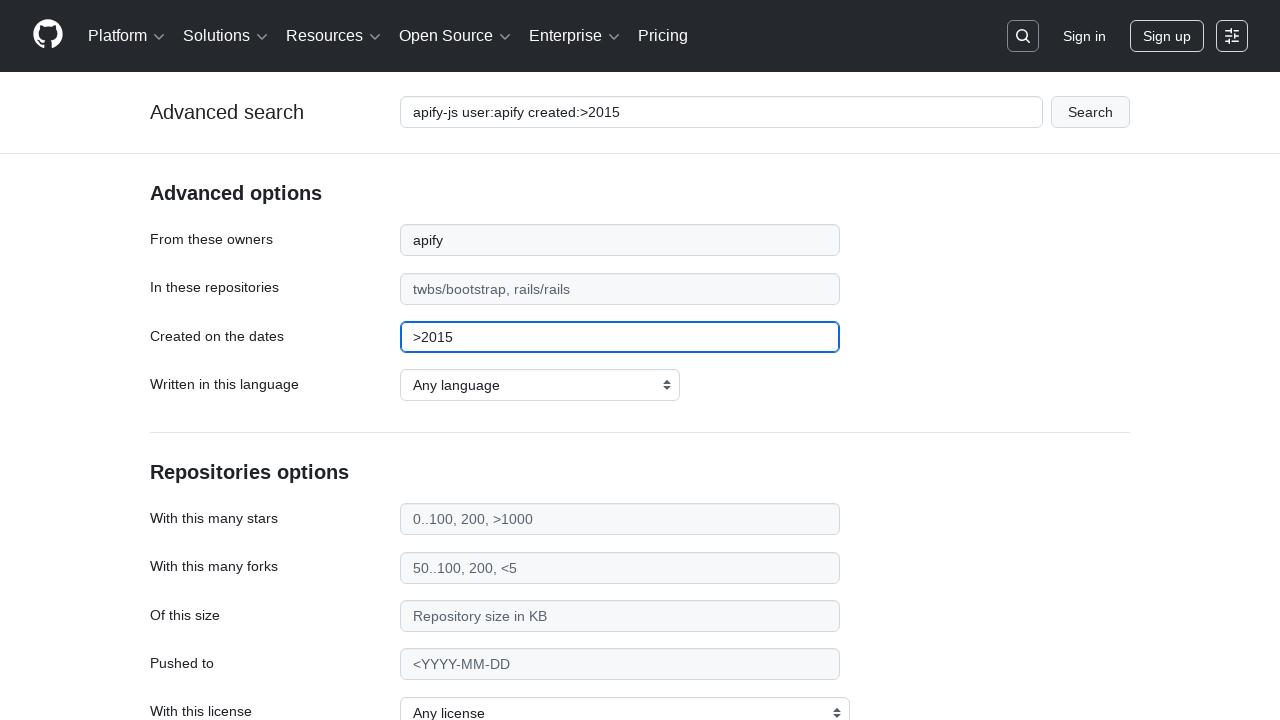

Selected JavaScript as the programming language on select#search_language
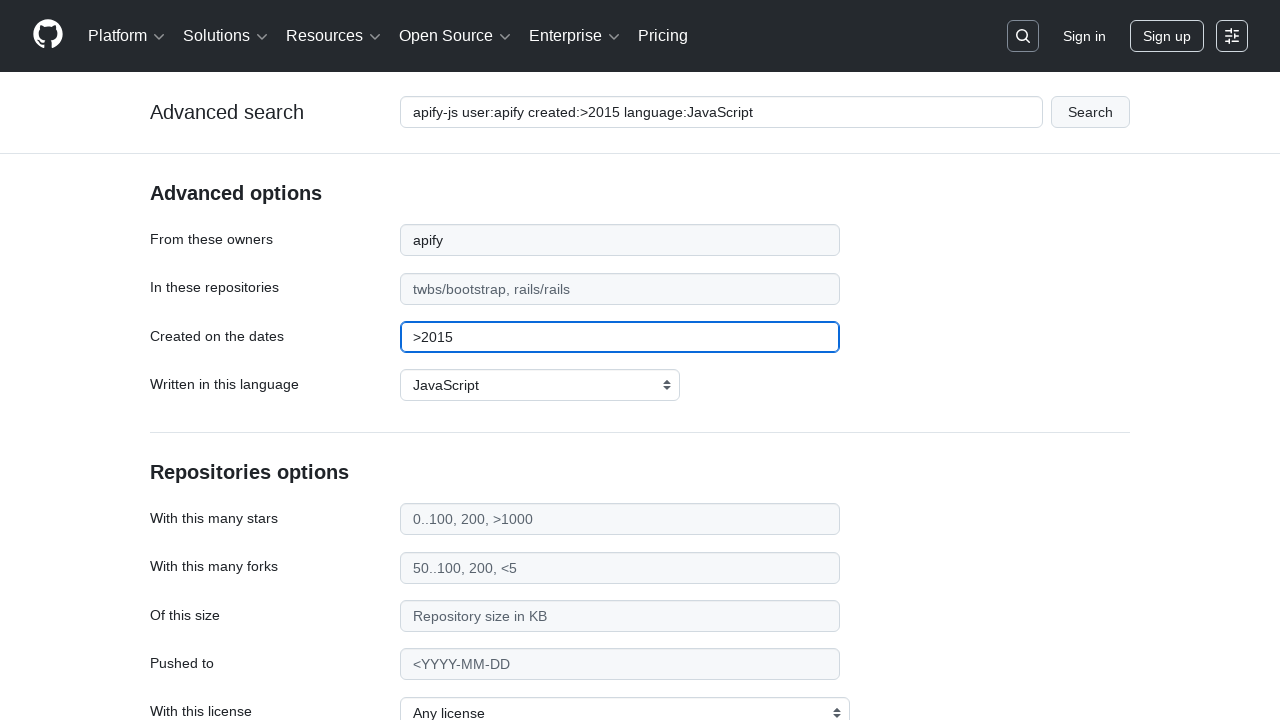

Clicked the submit button to execute the search at (1090, 112) on #adv_code_search button[type="submit"]
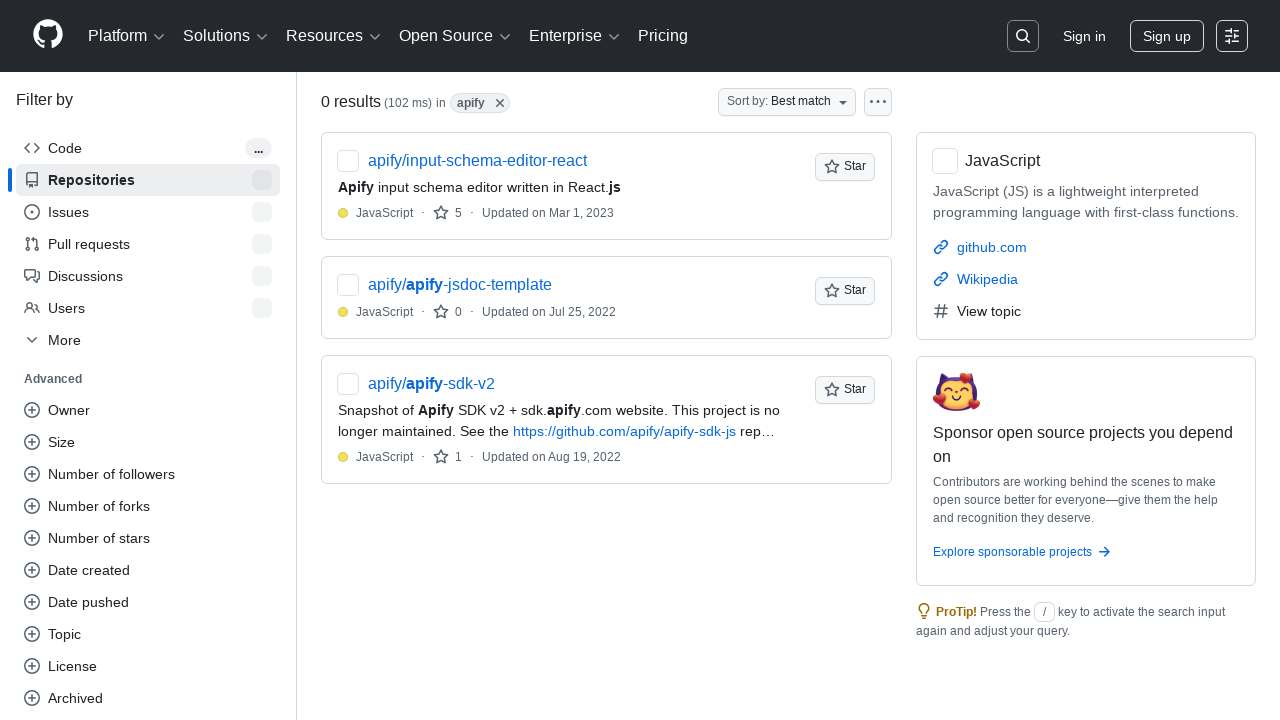

Search results page loaded successfully
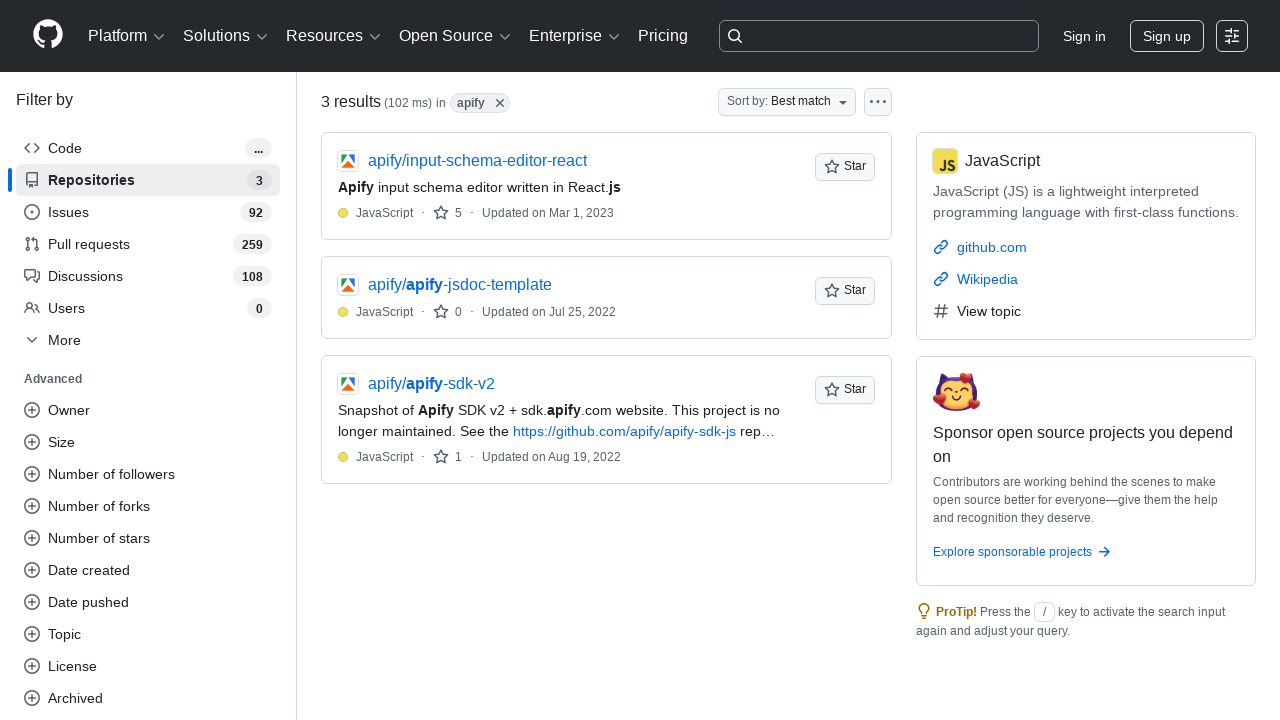

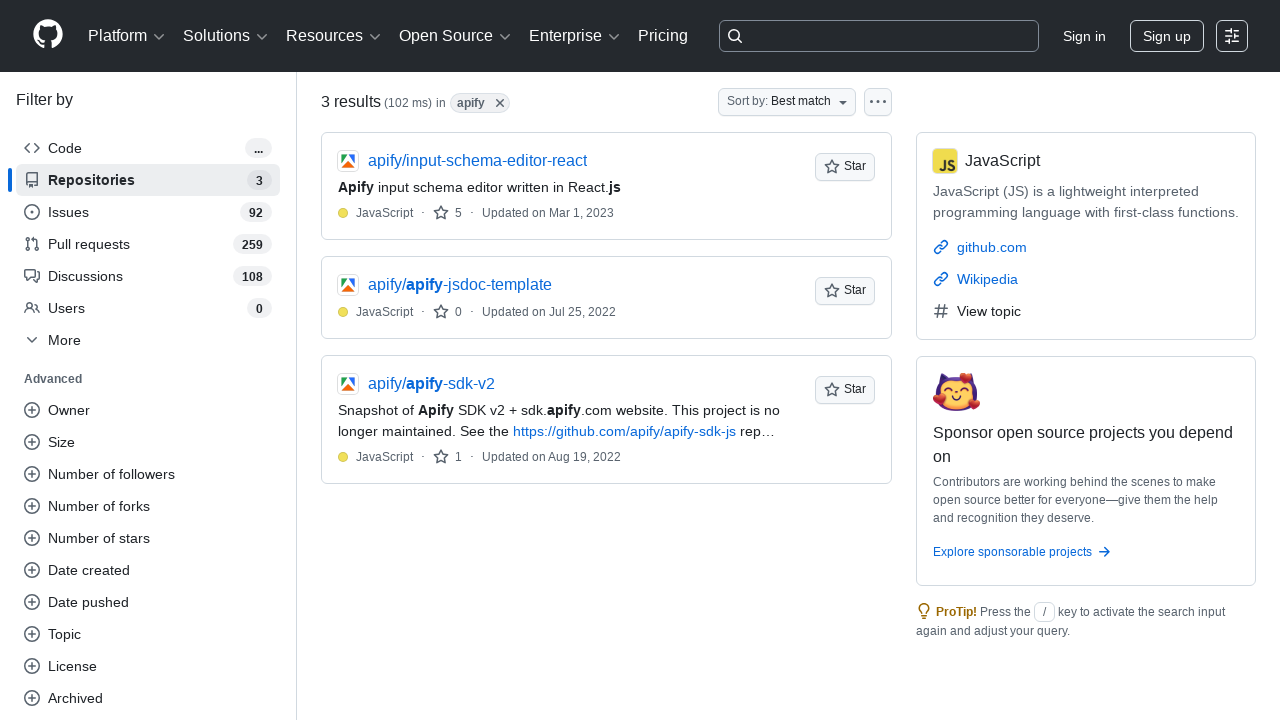